Navigates to Seoul bus station data page and clicks the CSV download button

Starting URL: https://data.seoul.go.kr/dataList/OA-15067/S/1/datasetView.do

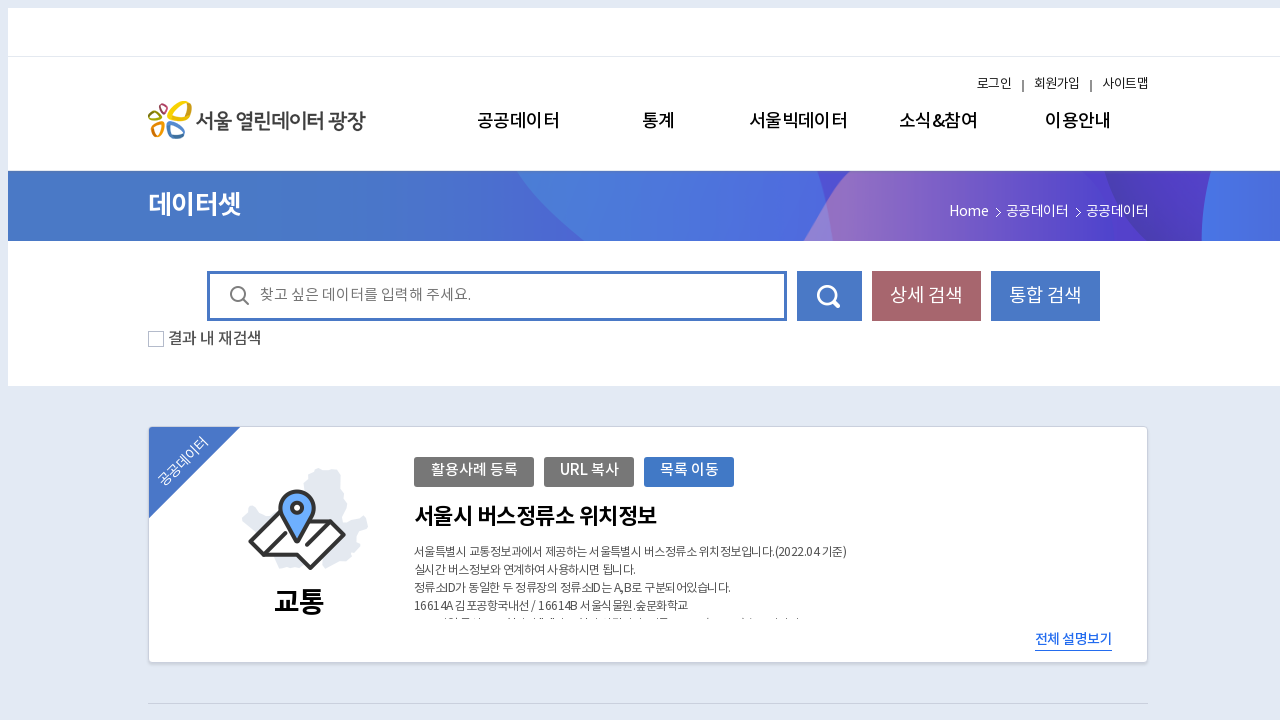

CSV download button loaded and became visible
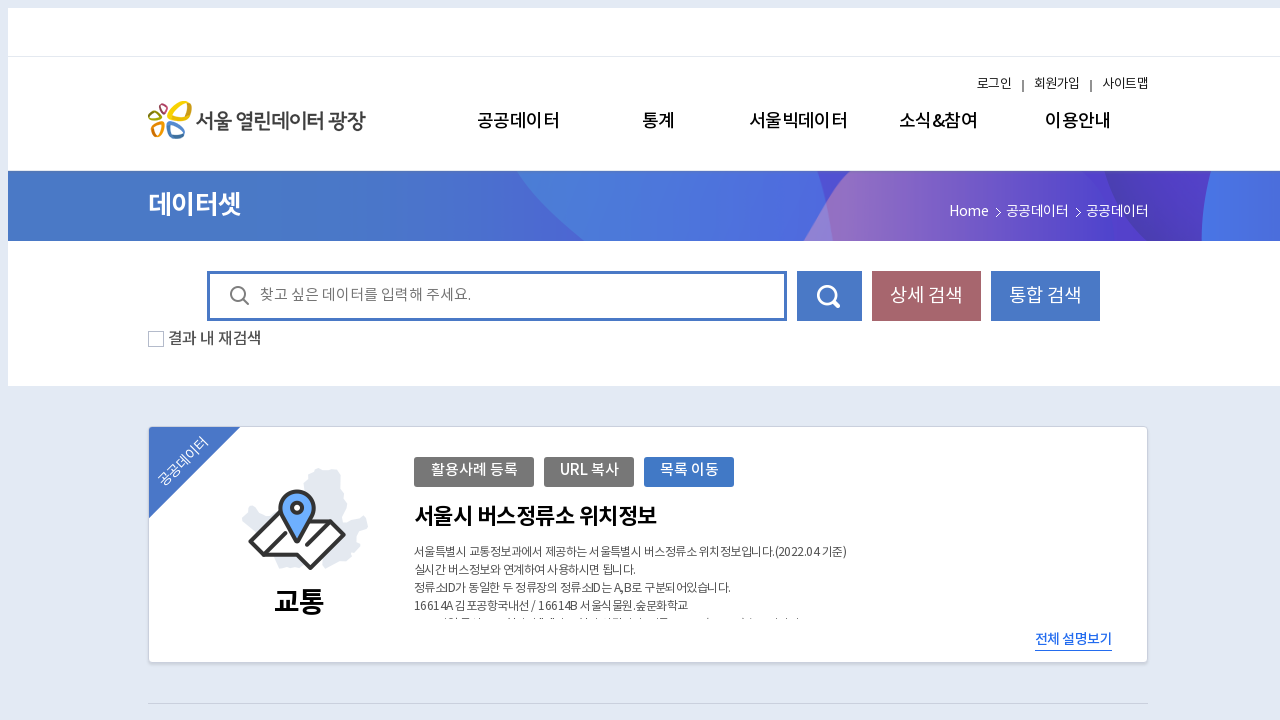

Clicked the CSV download button to download Seoul bus station data at (920, 360) on xpath=//*[@id='btnCsv']
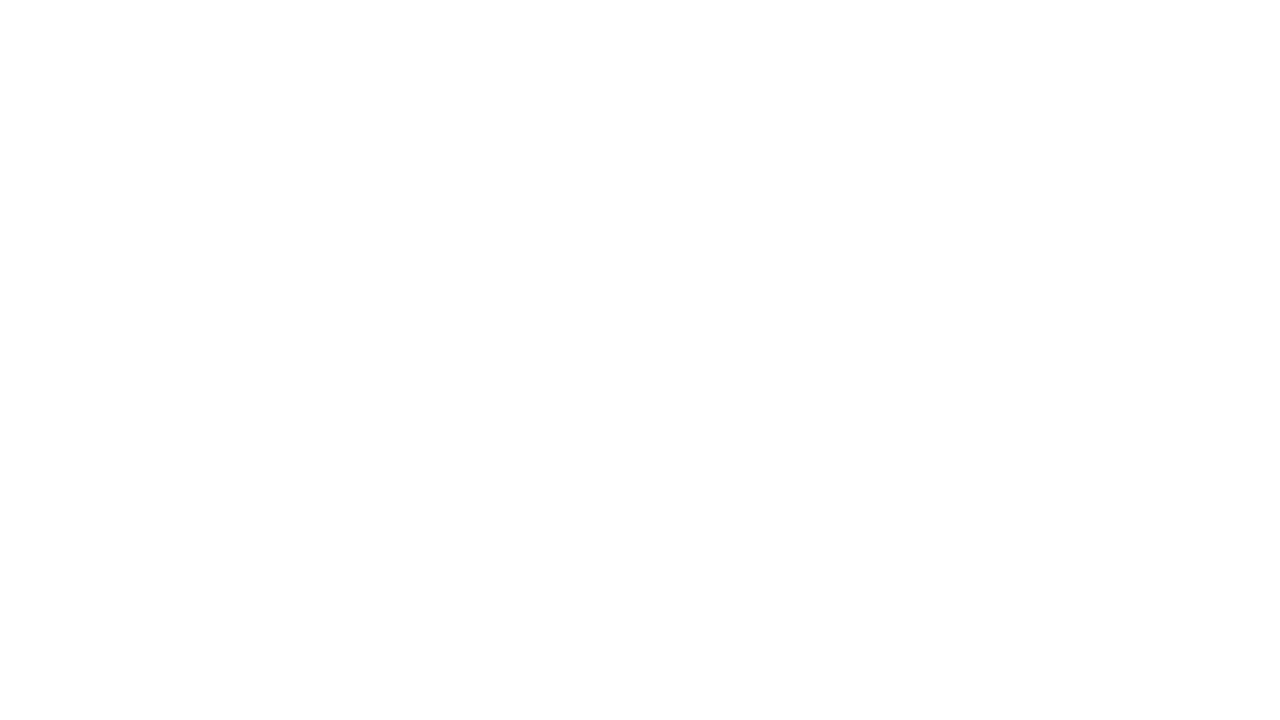

Waited for download to initiate
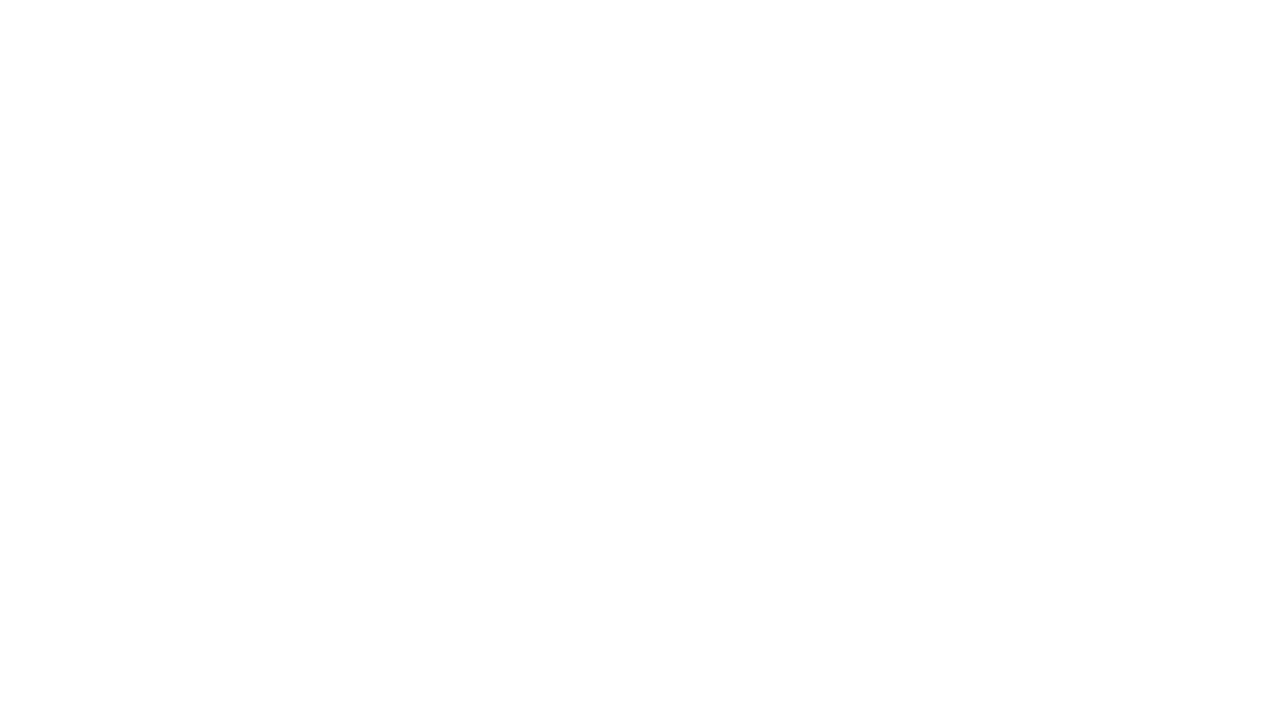

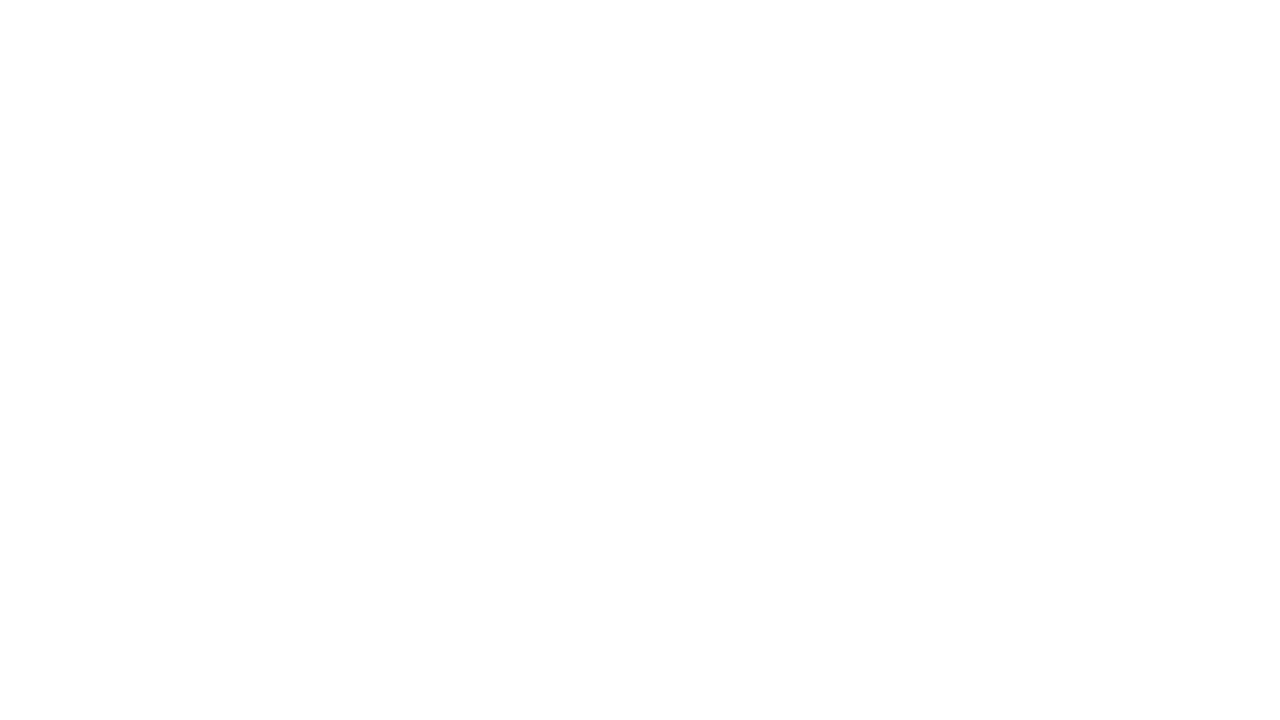